Tests calendar date picker functionality by opening the calendar, navigating to January, and selecting the 31st day

Starting URL: https://www.hyrtutorials.com/p/calendar-practice.html

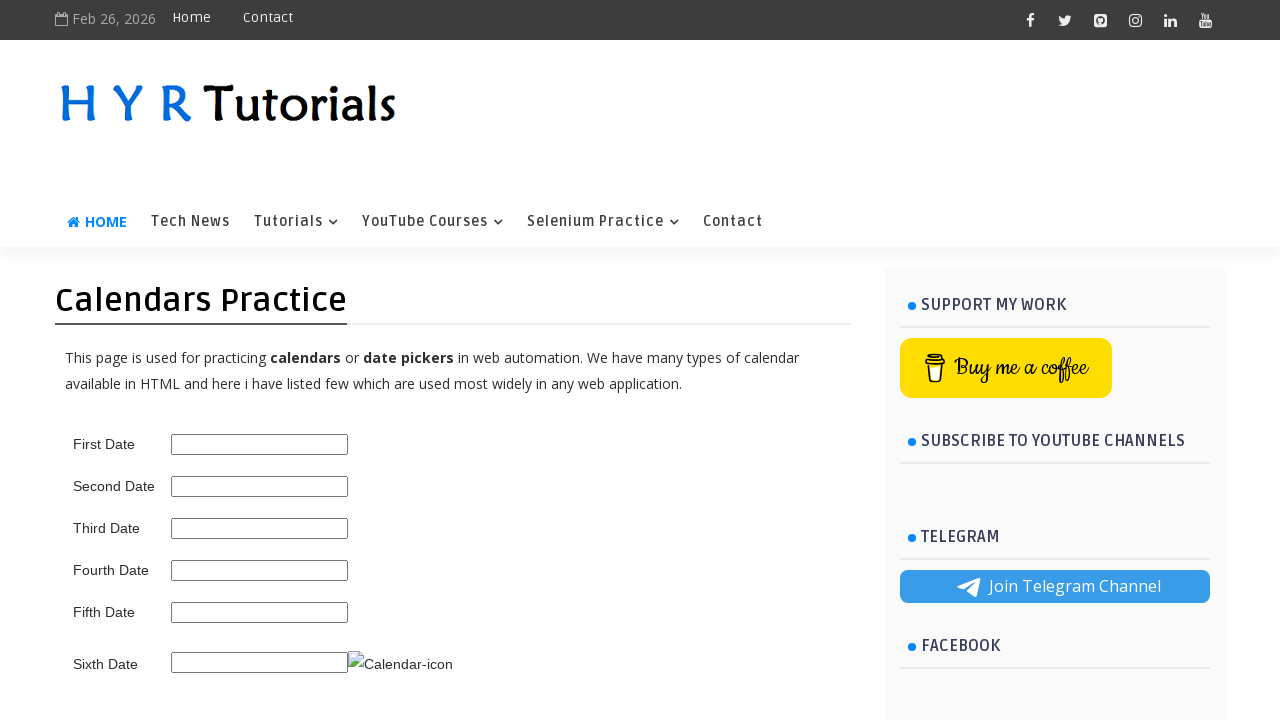

Clicked on first date picker to open calendar at (260, 444) on #first_date_picker
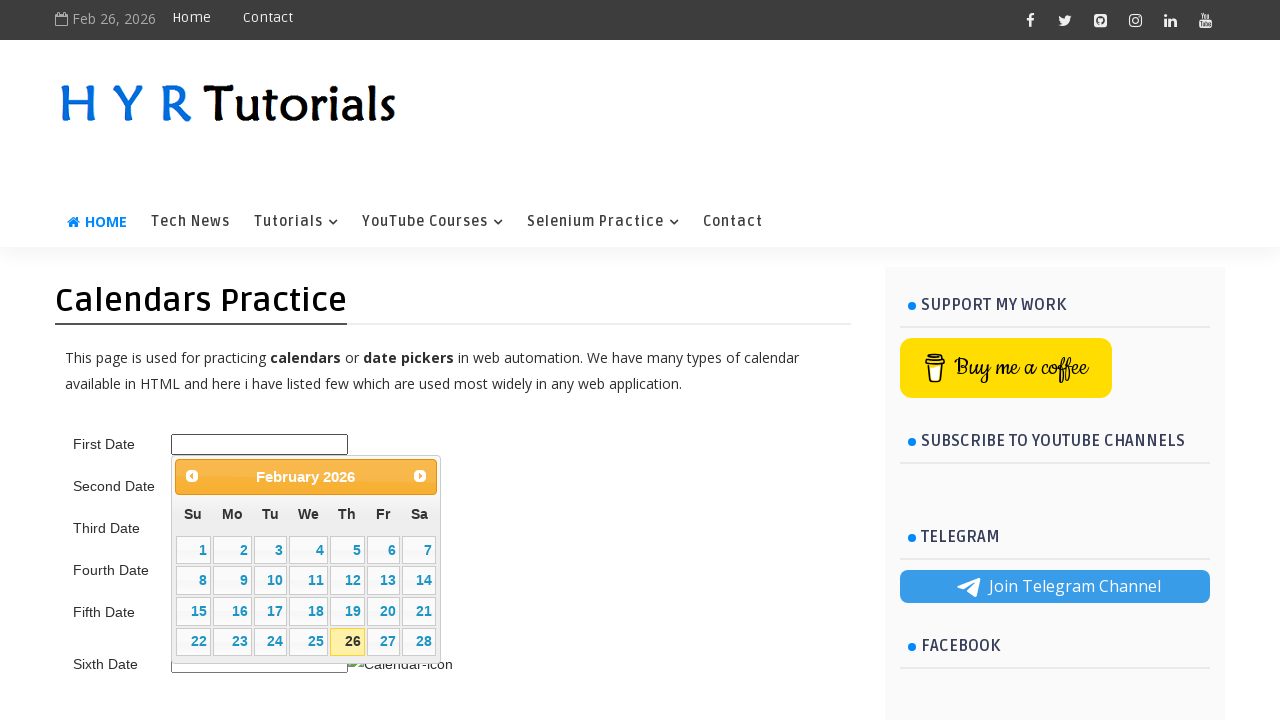

Clicked Next button to navigate to previous month at (420, 476) on xpath=//a[@title='Next']
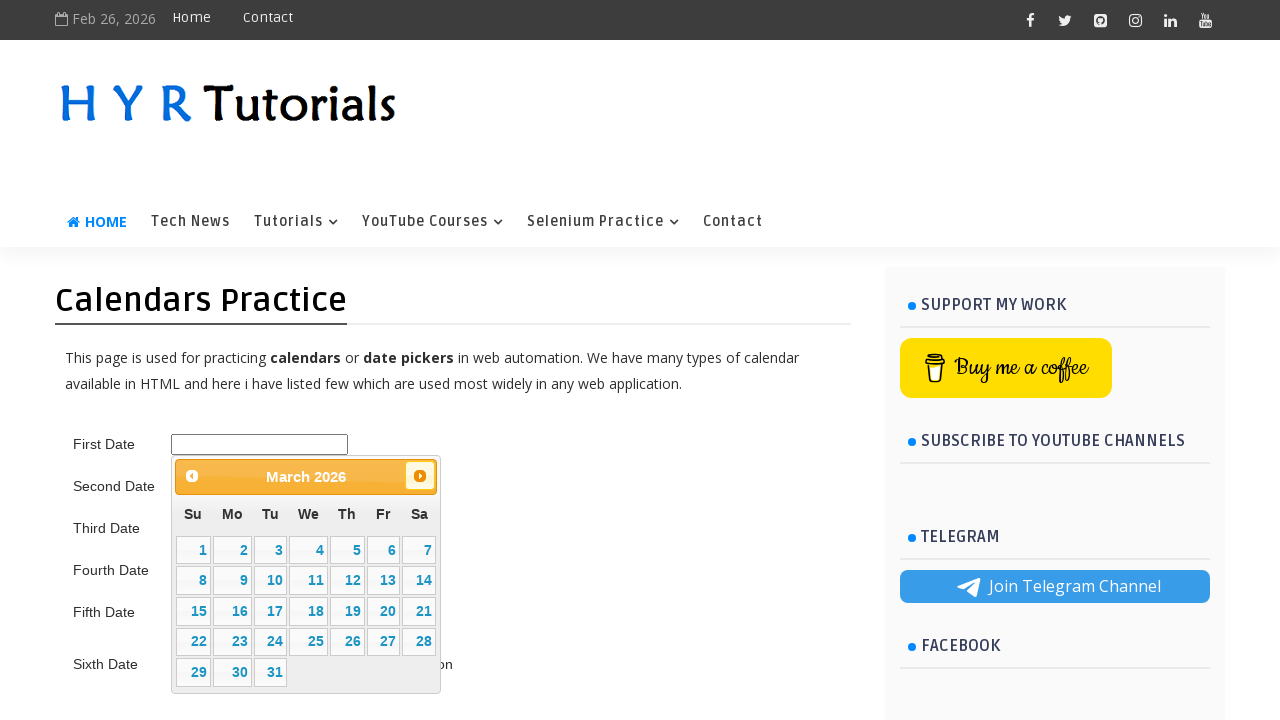

Clicked Next button to navigate to previous month at (420, 476) on xpath=//a[@title='Next']
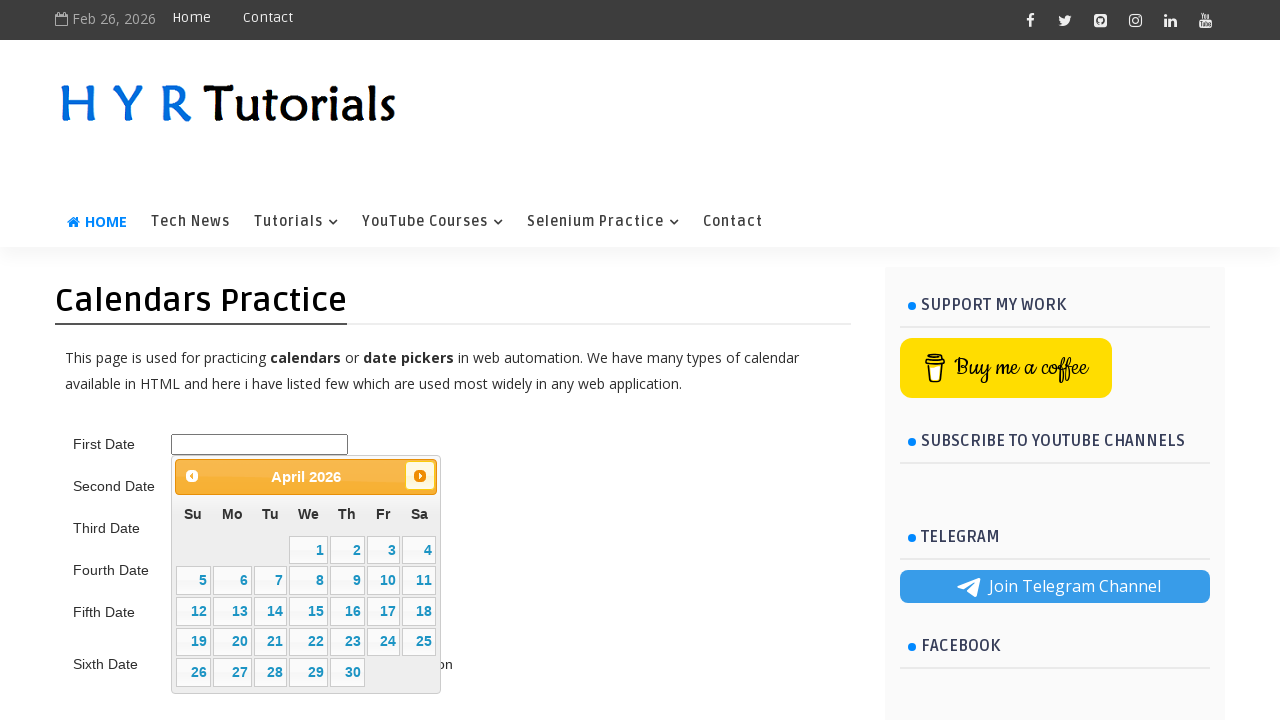

Clicked Next button to navigate to previous month at (420, 476) on xpath=//a[@title='Next']
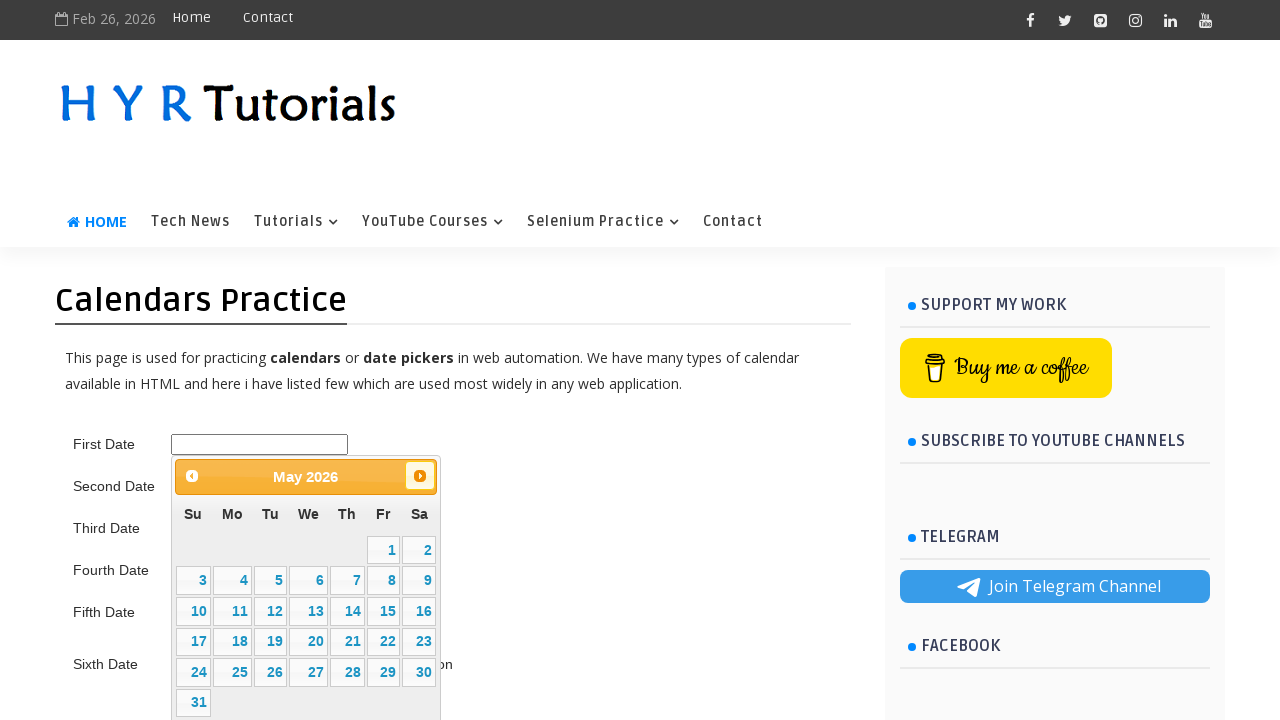

Clicked Next button to navigate to previous month at (420, 476) on xpath=//a[@title='Next']
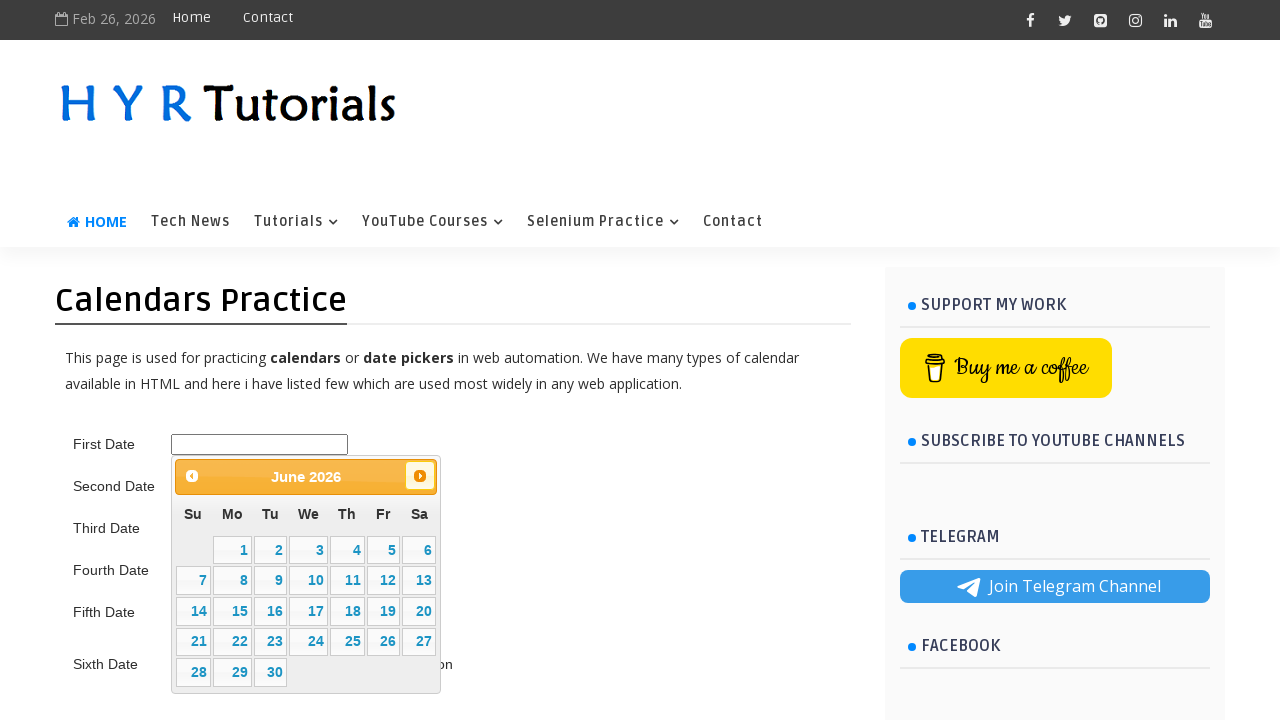

Clicked Next button to navigate to previous month at (420, 476) on xpath=//a[@title='Next']
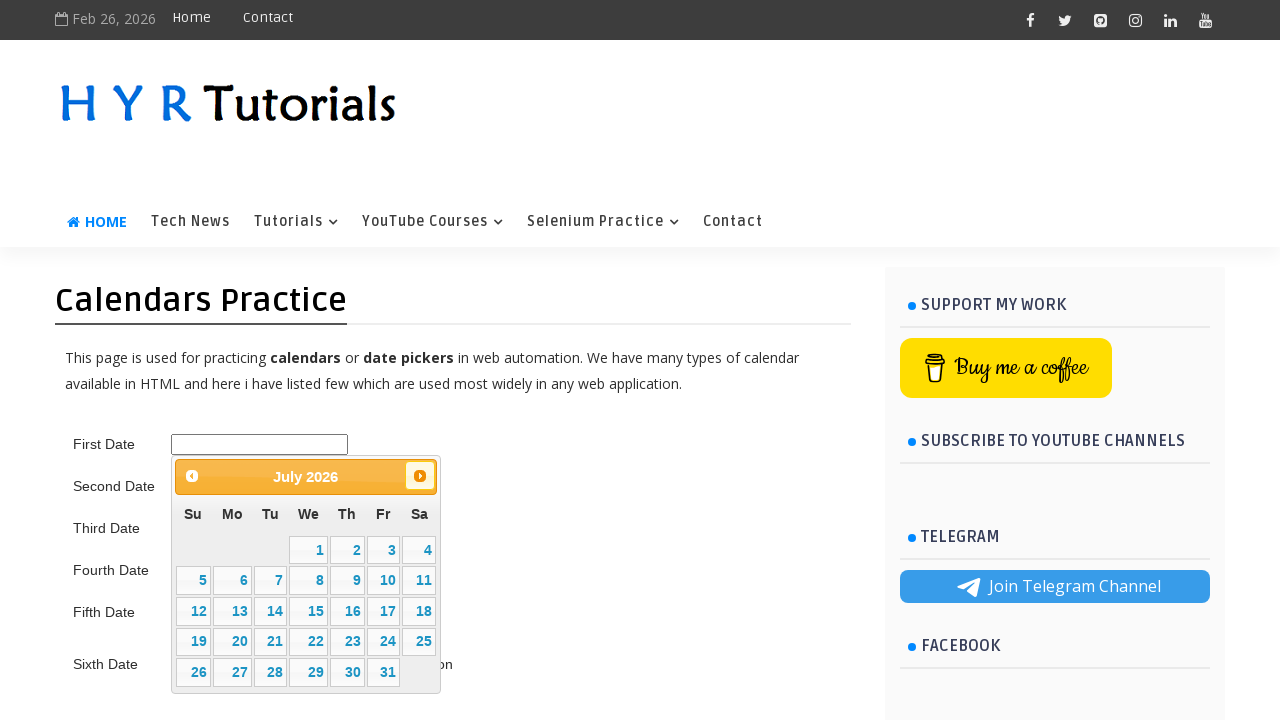

Clicked Next button to navigate to previous month at (420, 476) on xpath=//a[@title='Next']
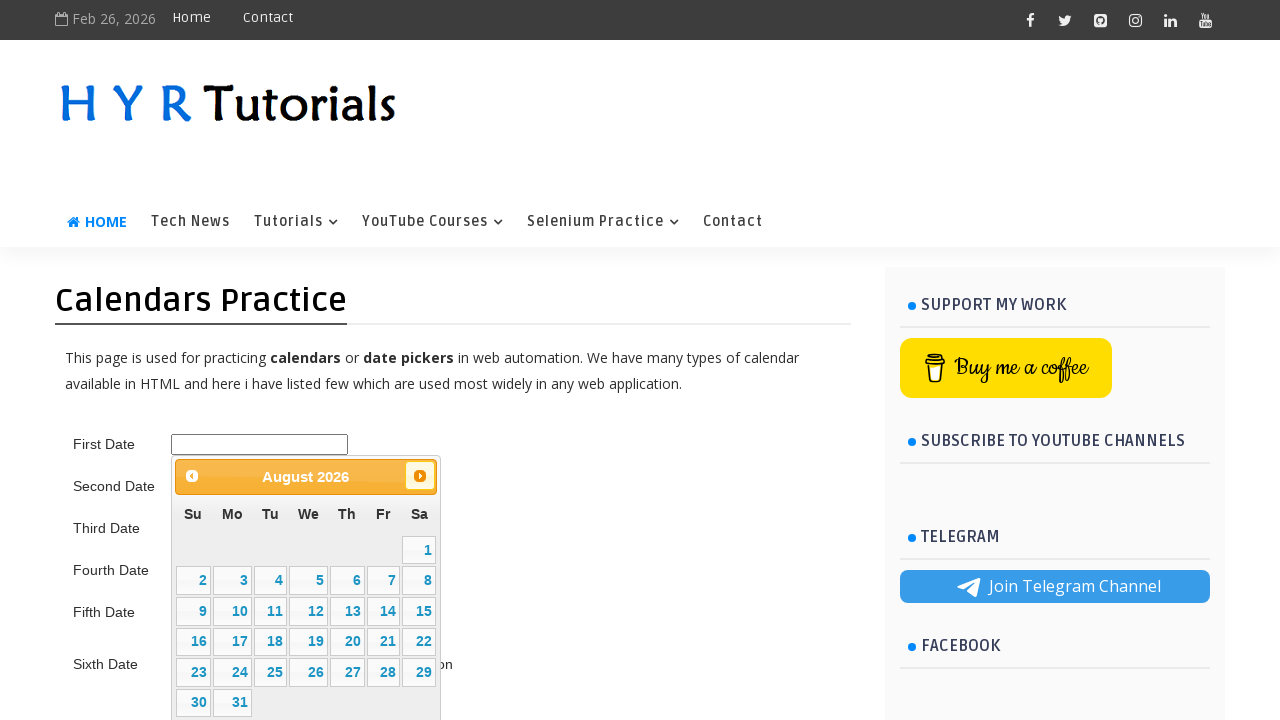

Clicked Next button to navigate to previous month at (420, 476) on xpath=//a[@title='Next']
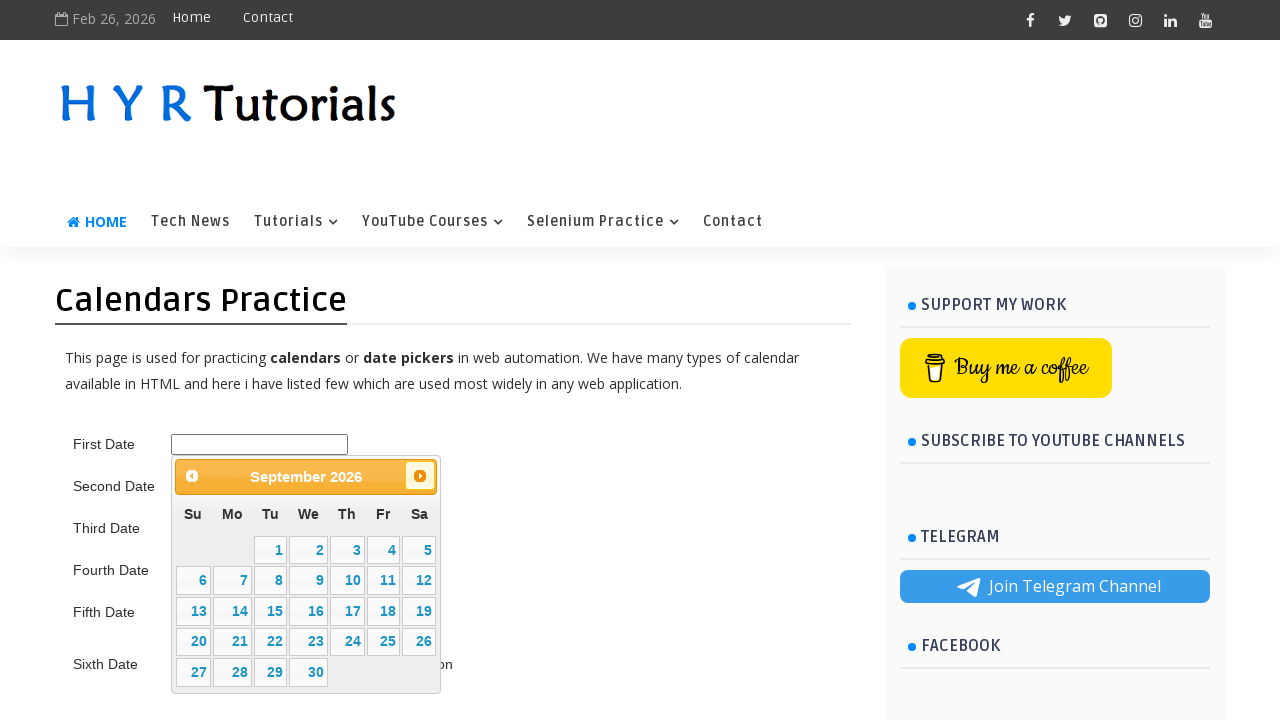

Clicked Next button to navigate to previous month at (420, 476) on xpath=//a[@title='Next']
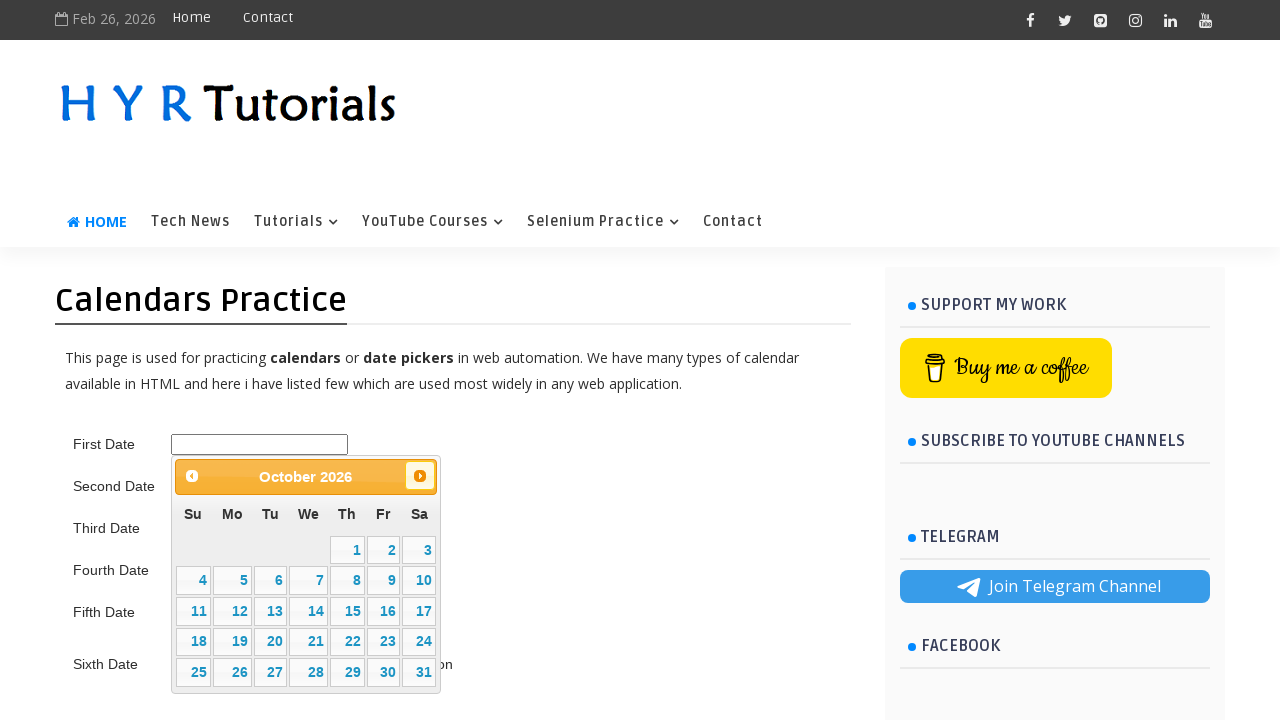

Clicked Next button to navigate to previous month at (420, 476) on xpath=//a[@title='Next']
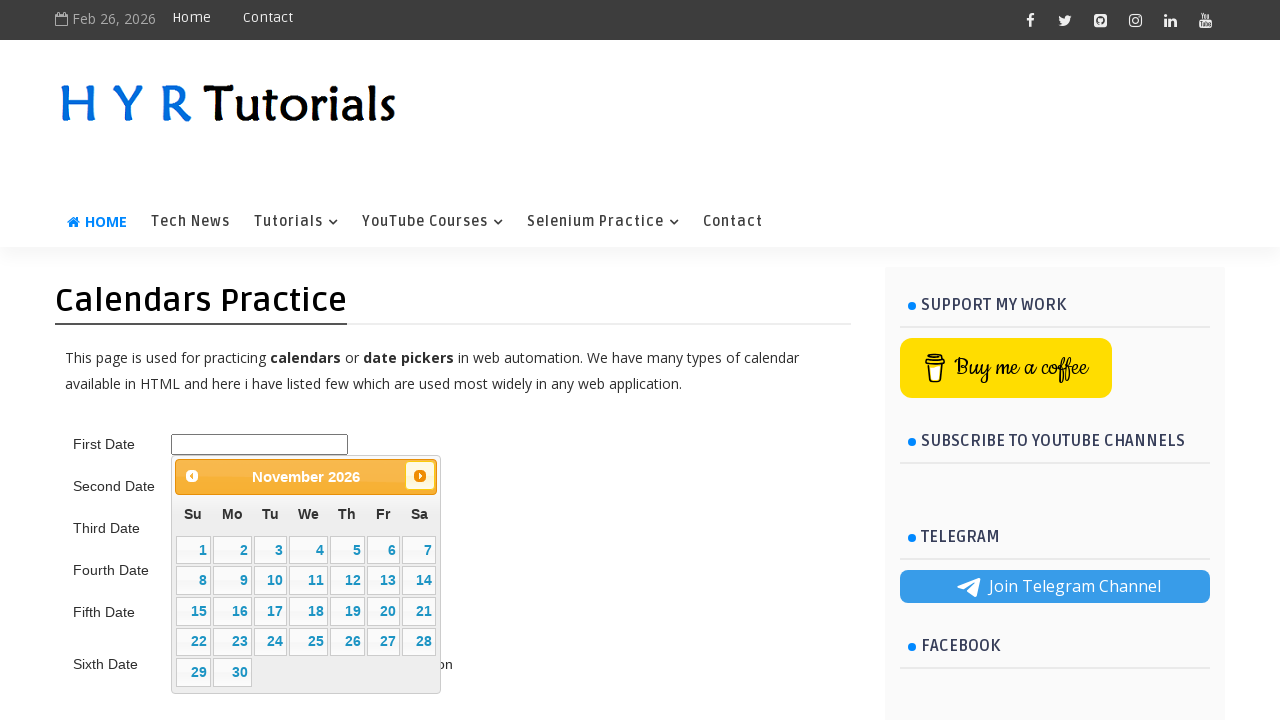

Clicked Next button to navigate to previous month at (420, 476) on xpath=//a[@title='Next']
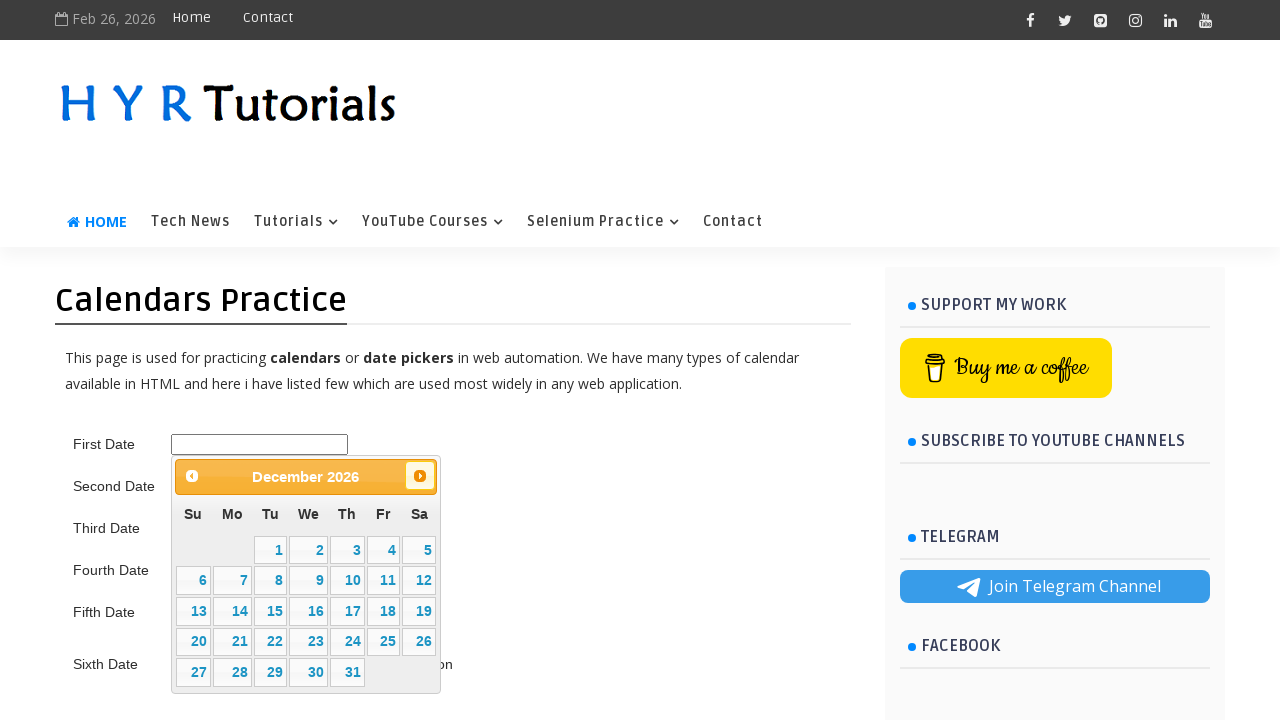

Clicked Next button to navigate to previous month at (420, 476) on xpath=//a[@title='Next']
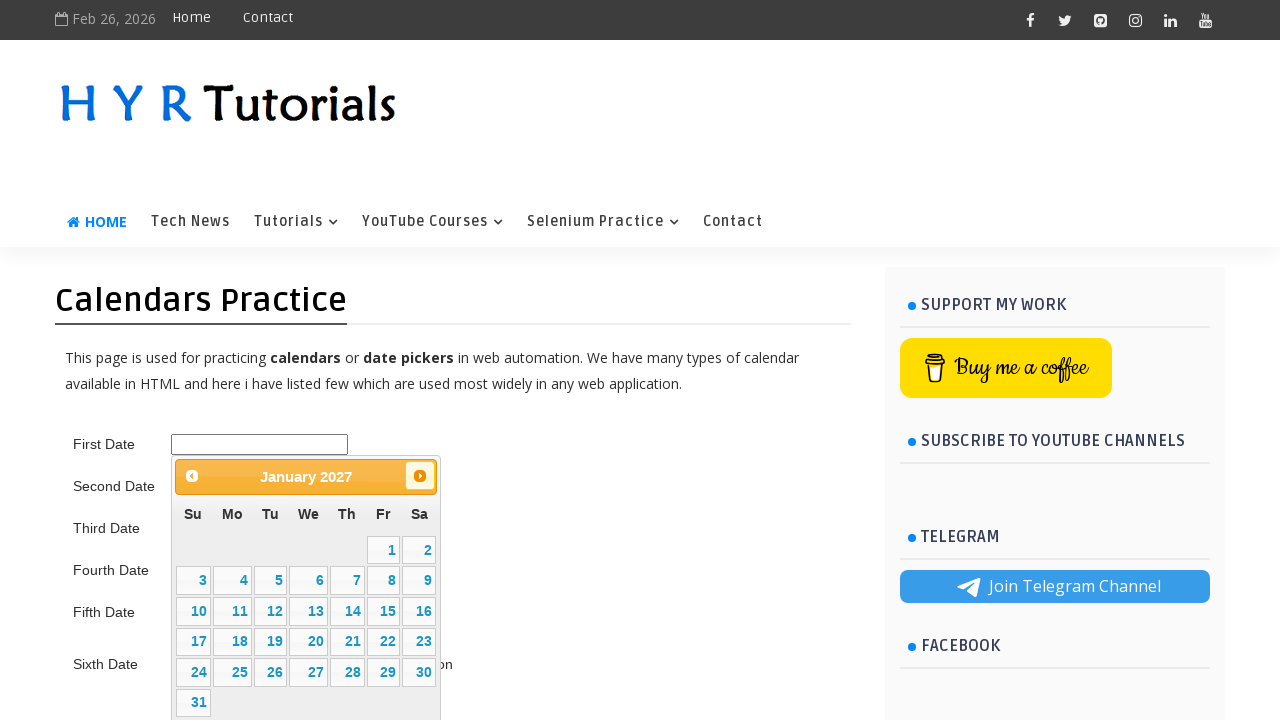

Selected the 31st day from the calendar at (193, 703) on .ui-state-default >> nth=30
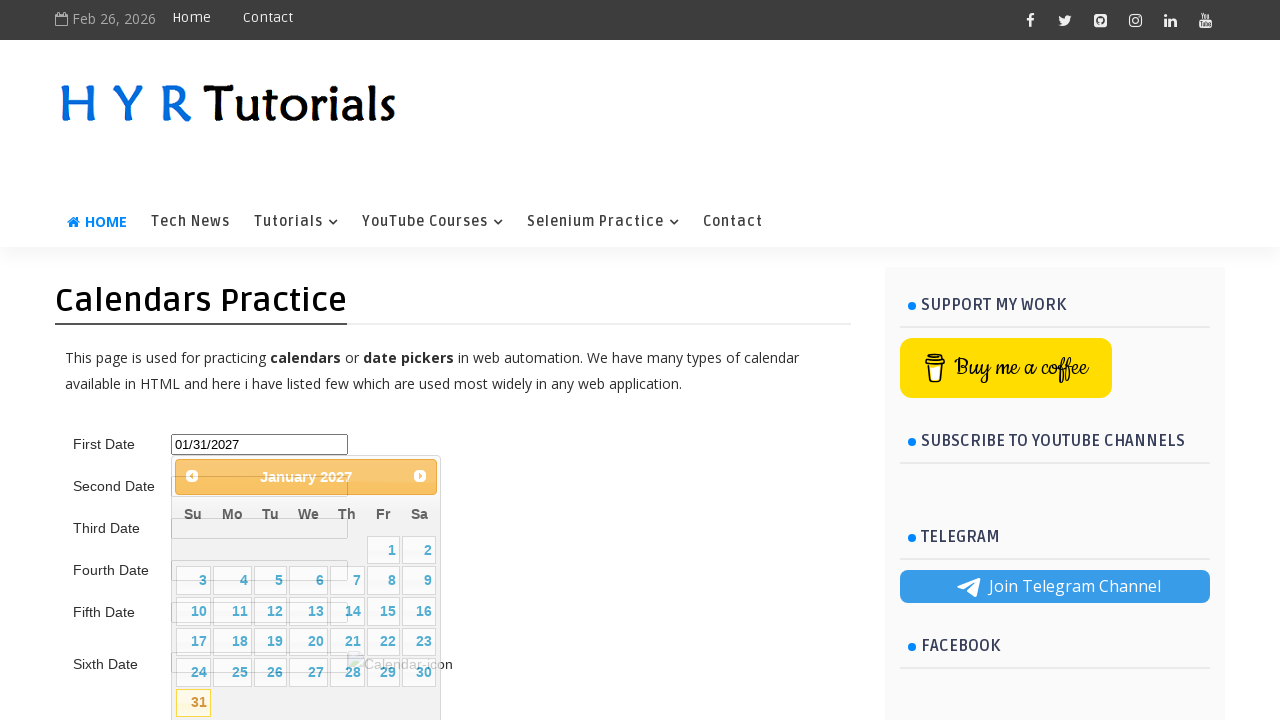

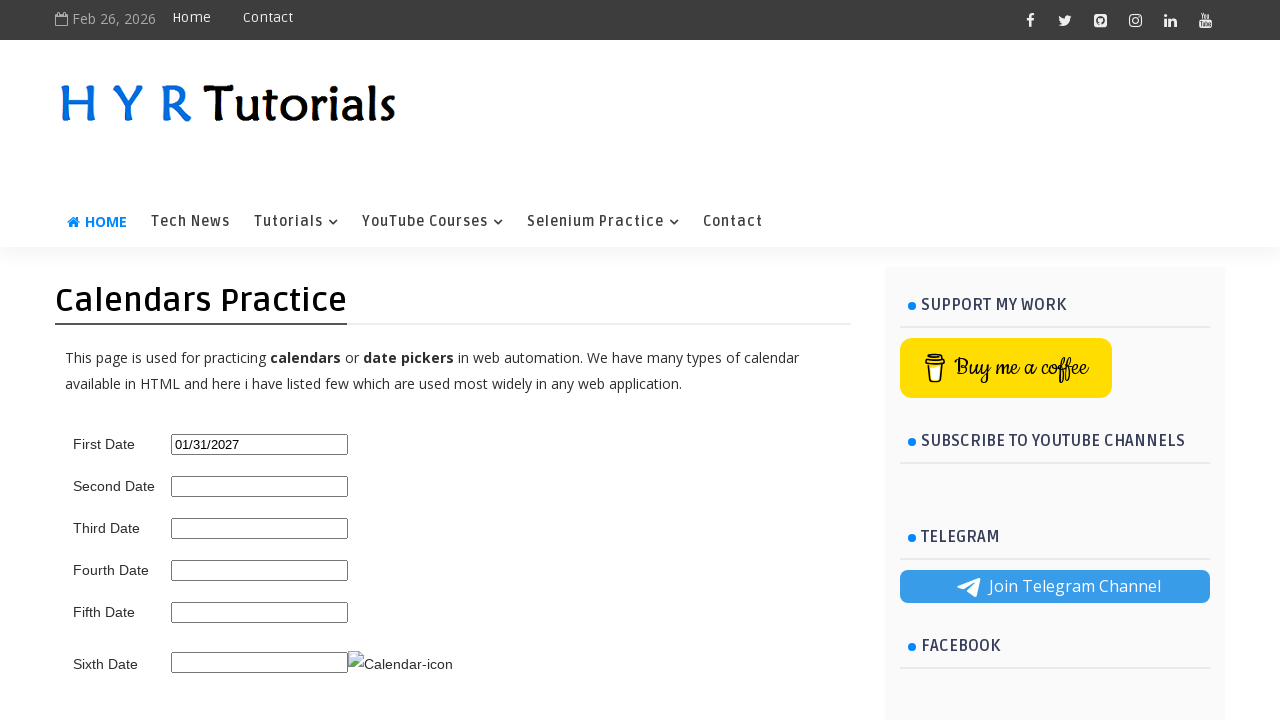